Fills out a web form with text input and submits it, then verifies the success message

Starting URL: https://www.selenium.dev/selenium/web/web-form.html

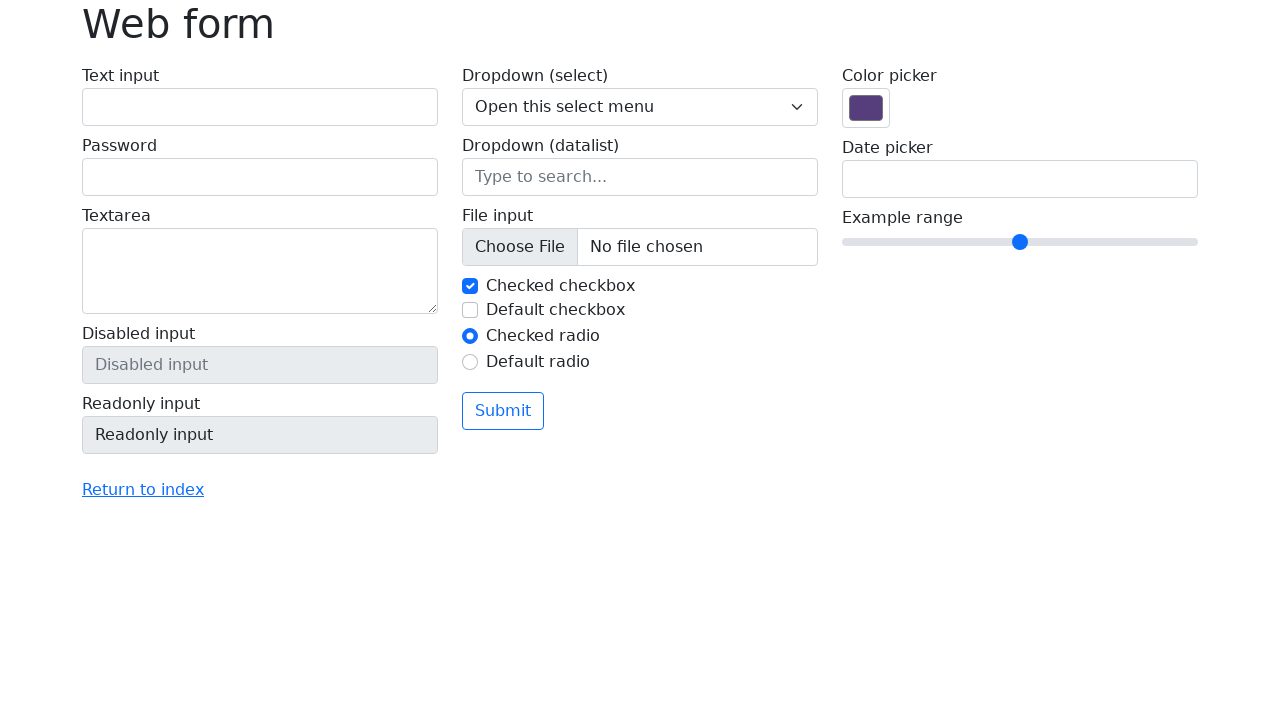

Navigated to web form page
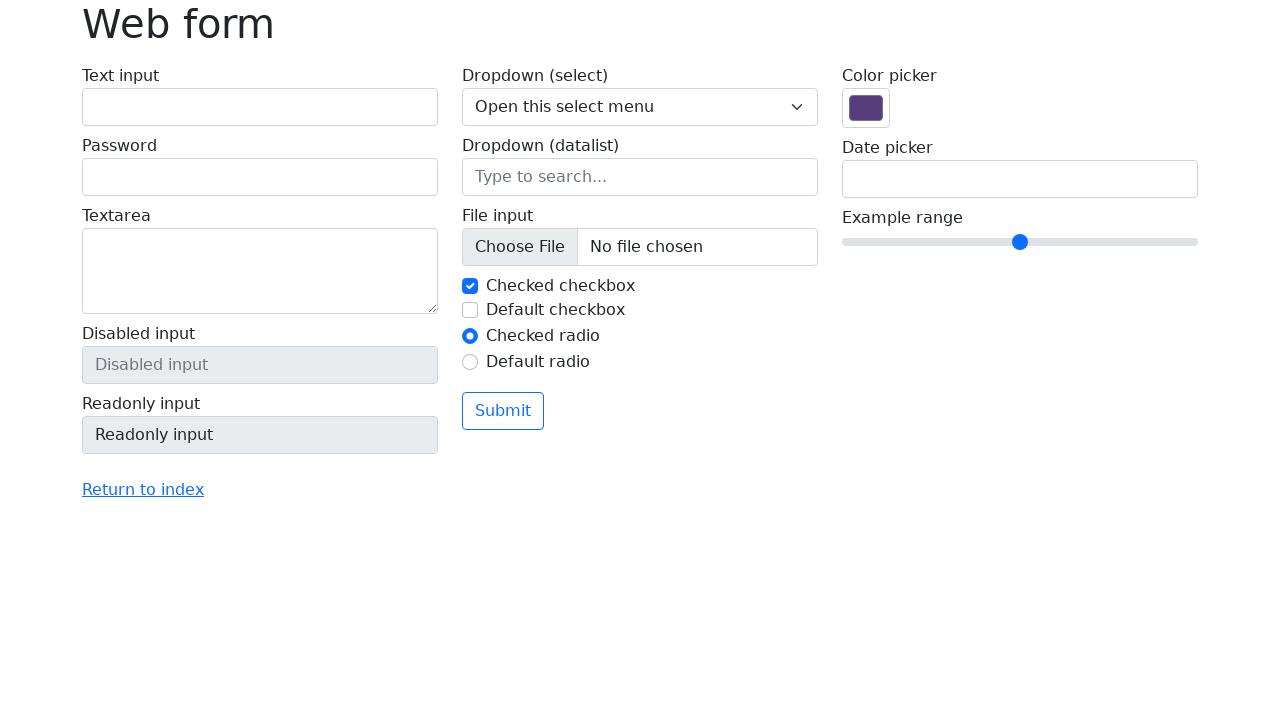

Filled text input field with 'Selenium' on input[name='my-text']
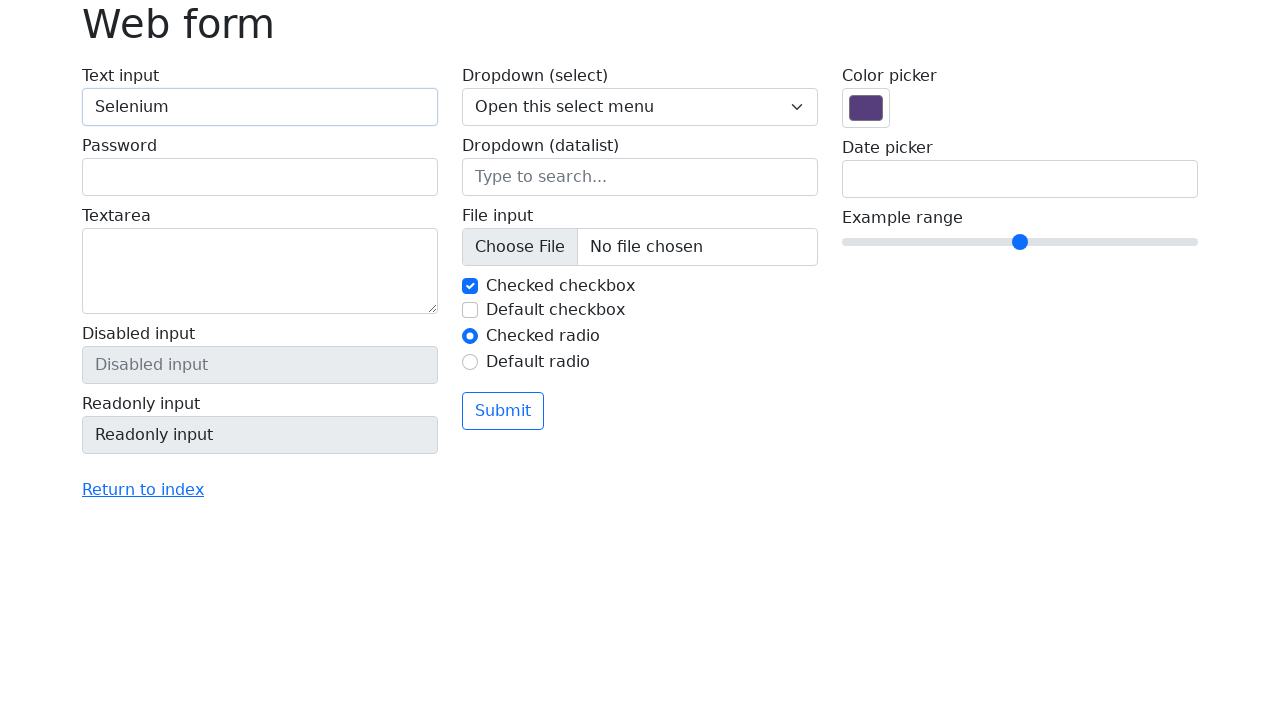

Clicked submit button to submit form at (503, 411) on button
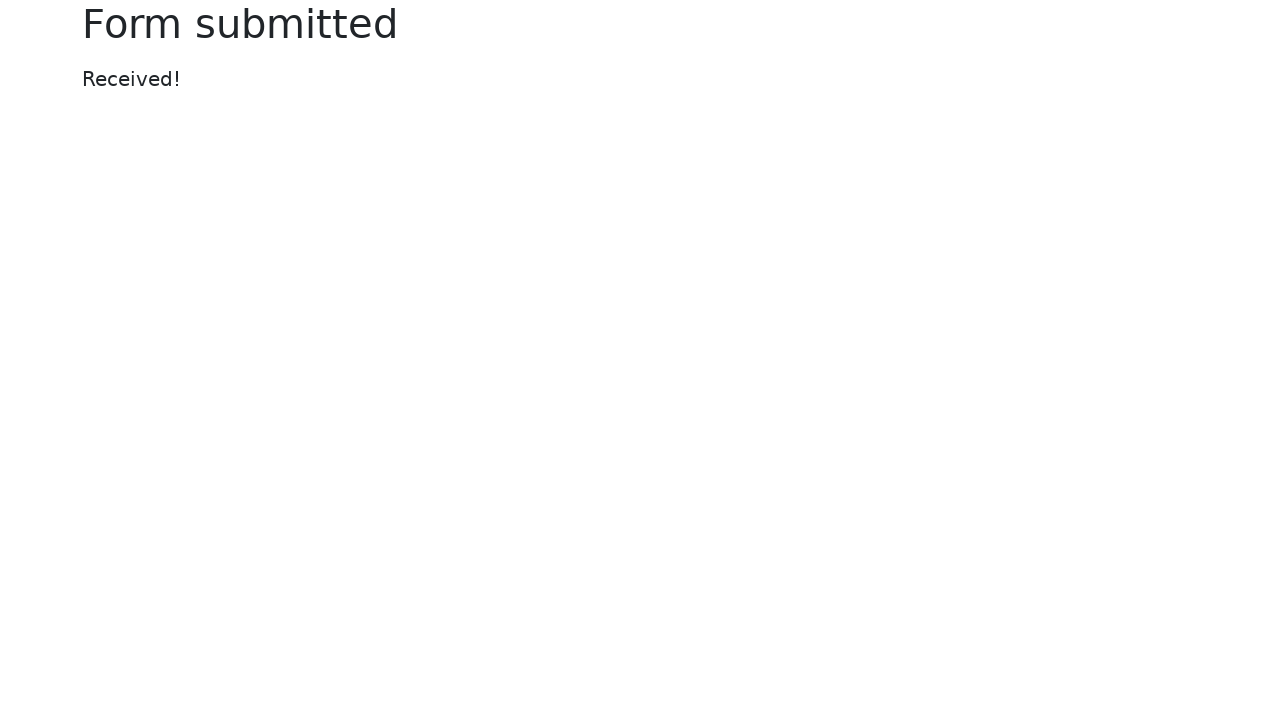

Success message element loaded and is visible
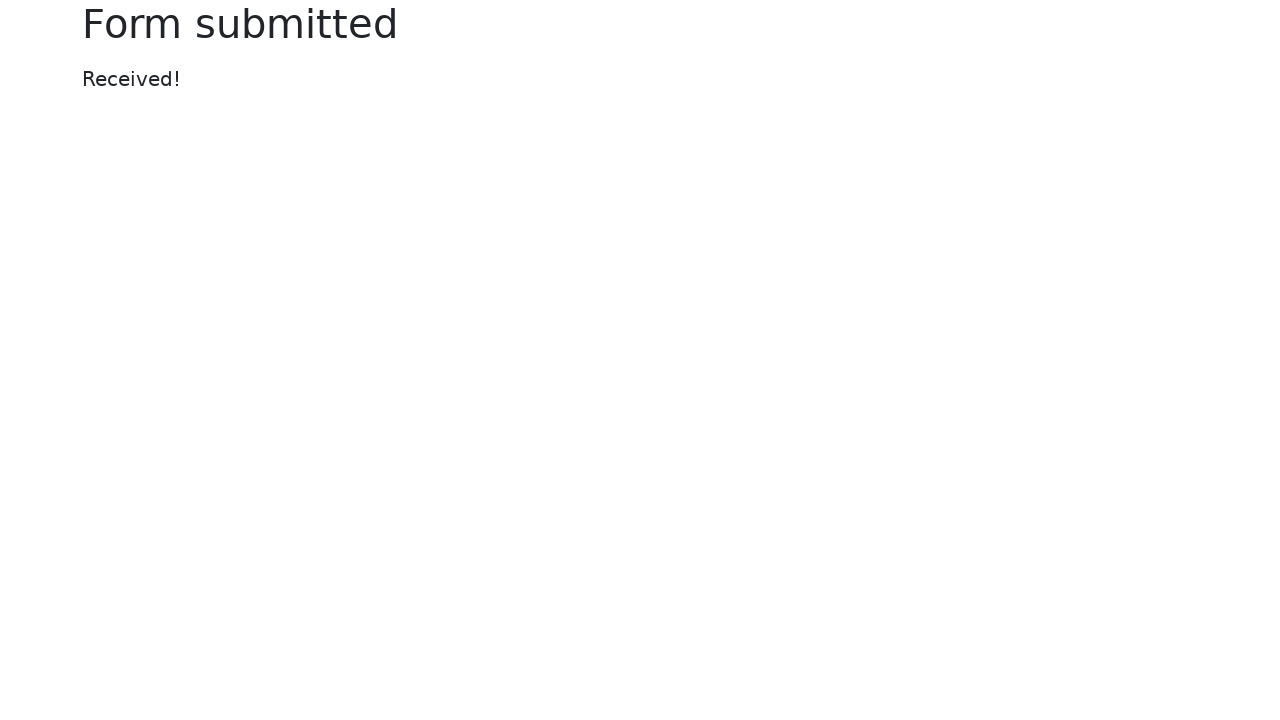

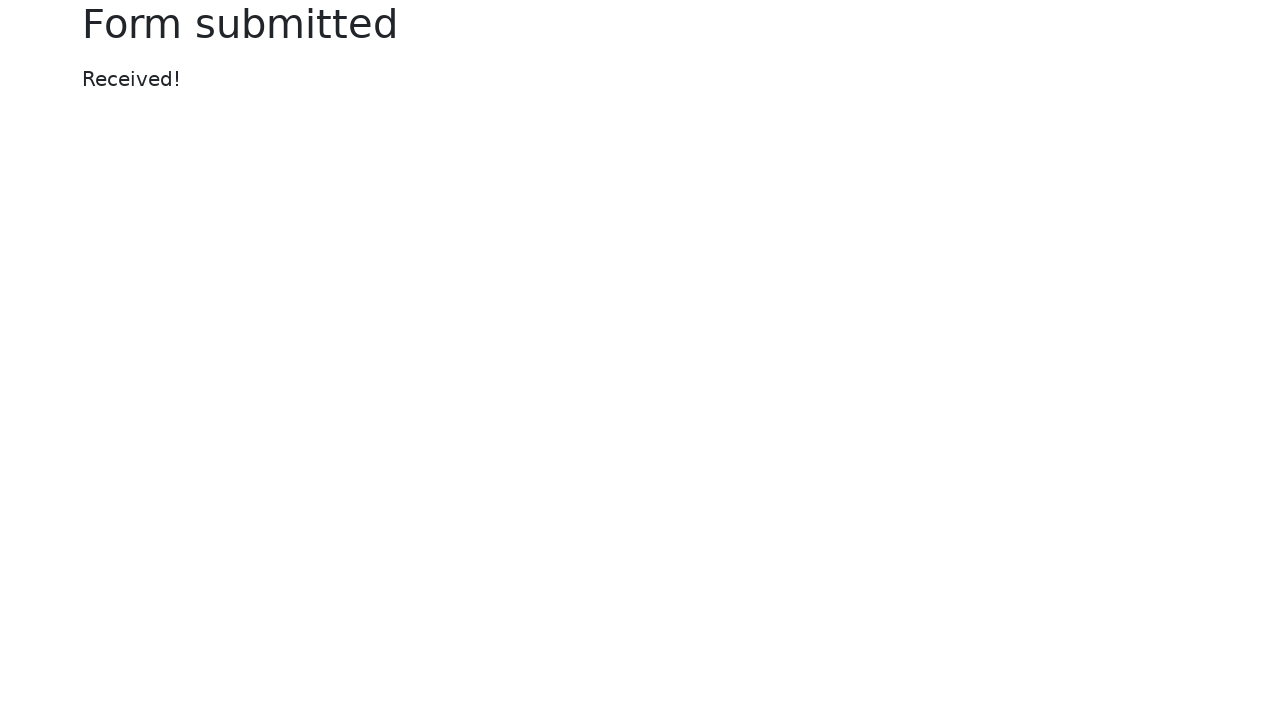